Tests autocomplete dropdown functionality by typing a partial country name and selecting a matching option from the suggestions list

Starting URL: https://rahulshettyacademy.com/dropdownsPractise/

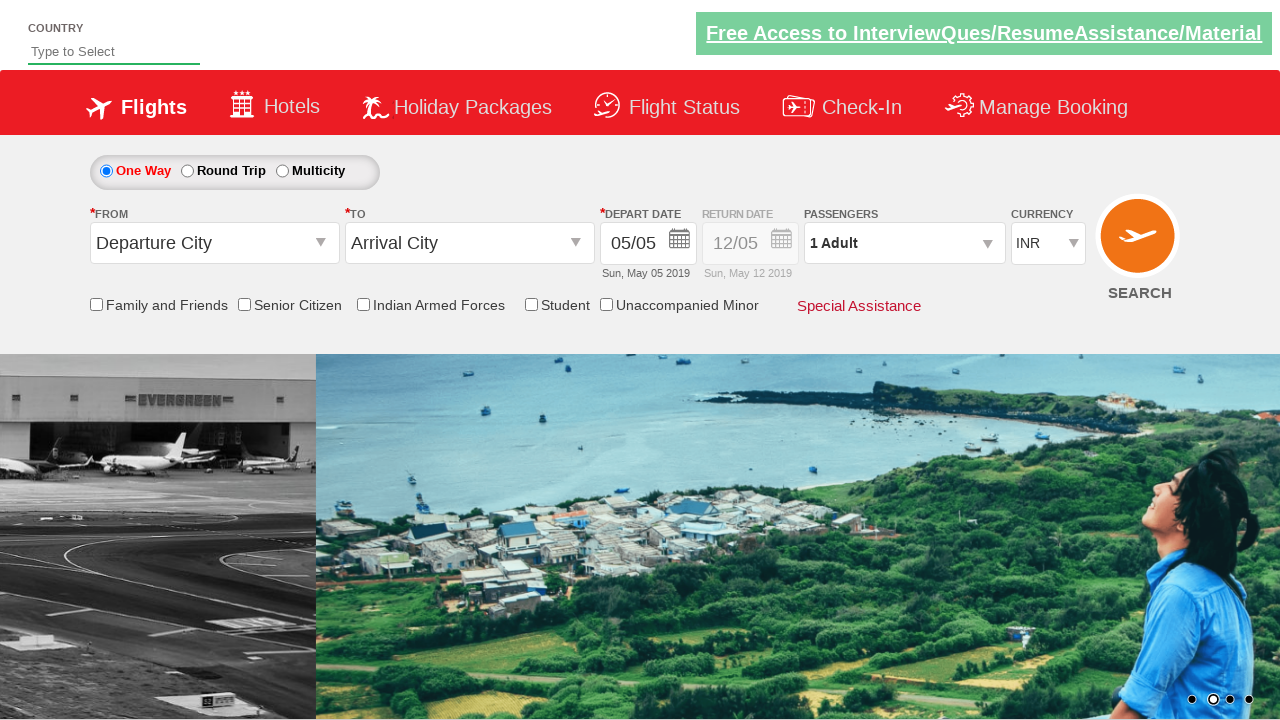

Typed 'Ind' into the autocomplete field on #autosuggest
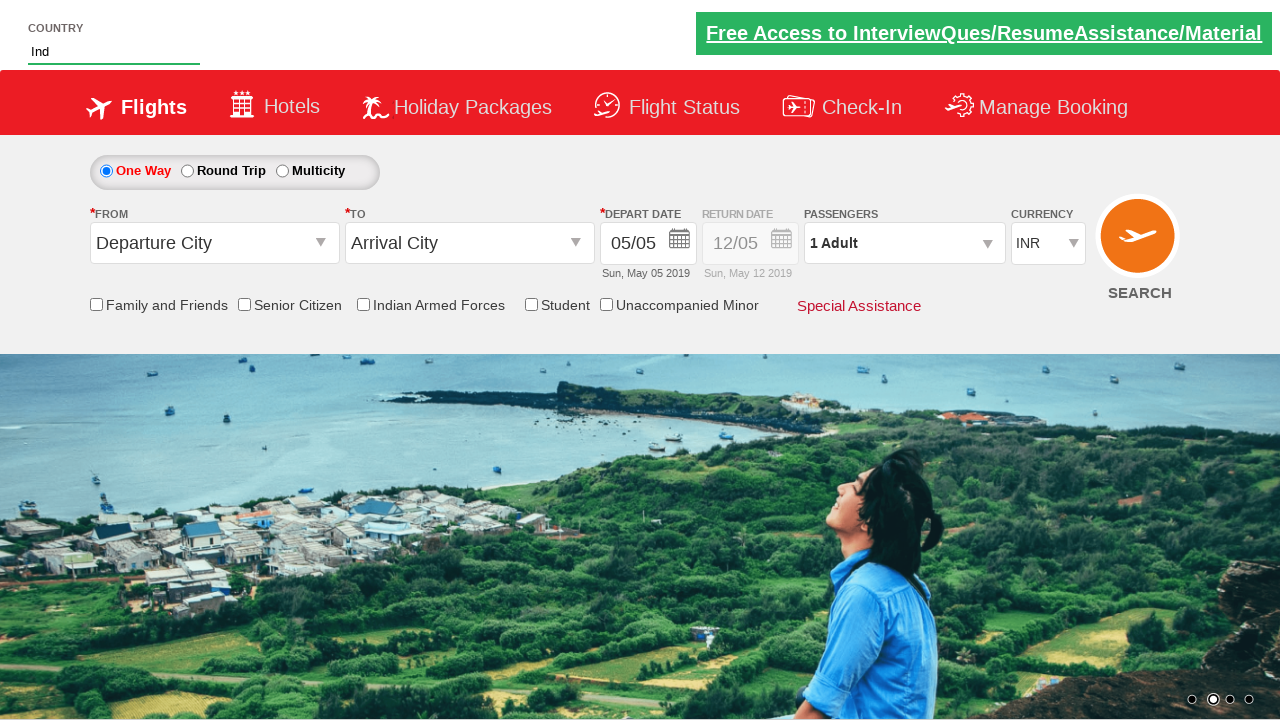

Autocomplete suggestions dropdown appeared
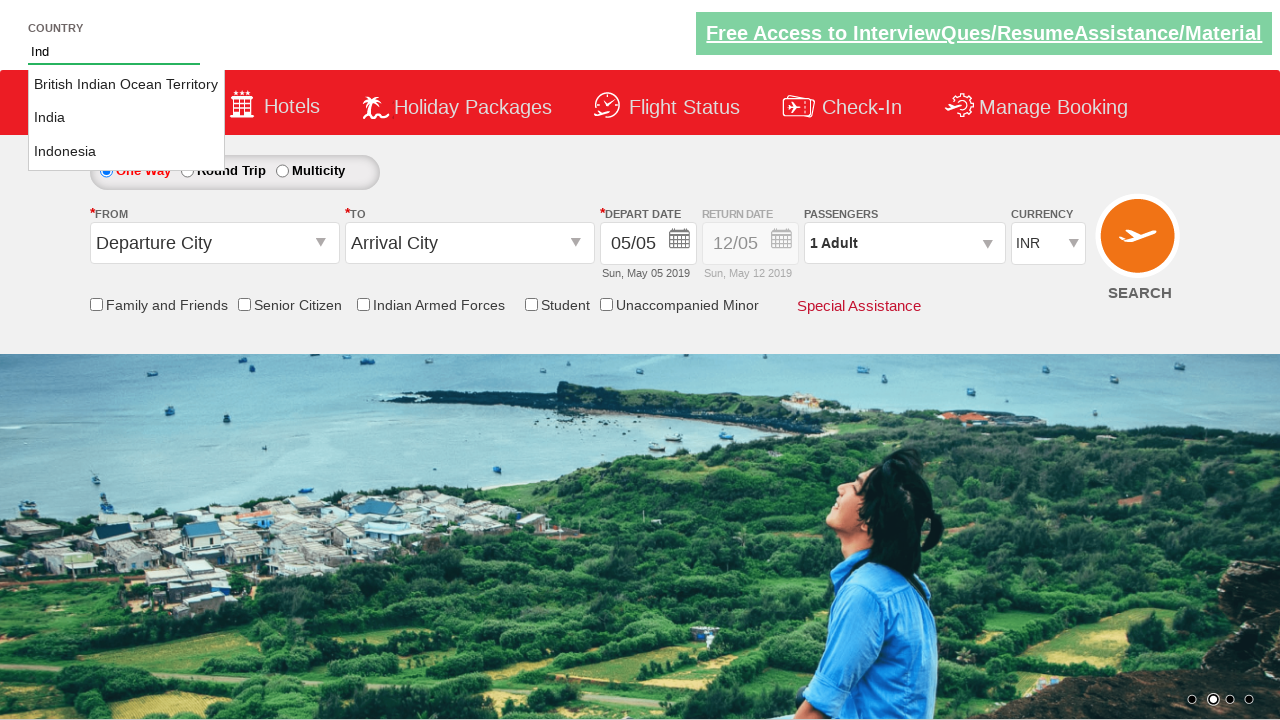

Selected 'India' from the autocomplete suggestions at (126, 118) on xpath=//li[@class='ui-menu-item']/a[text()='India']
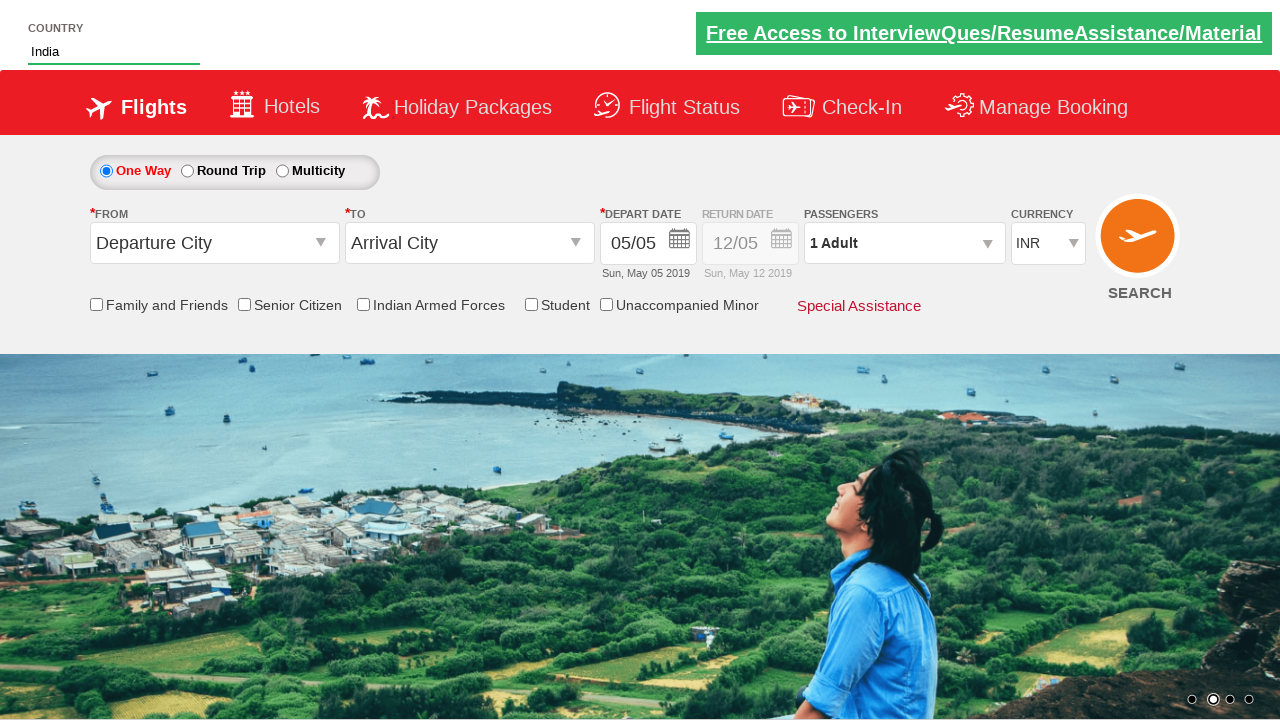

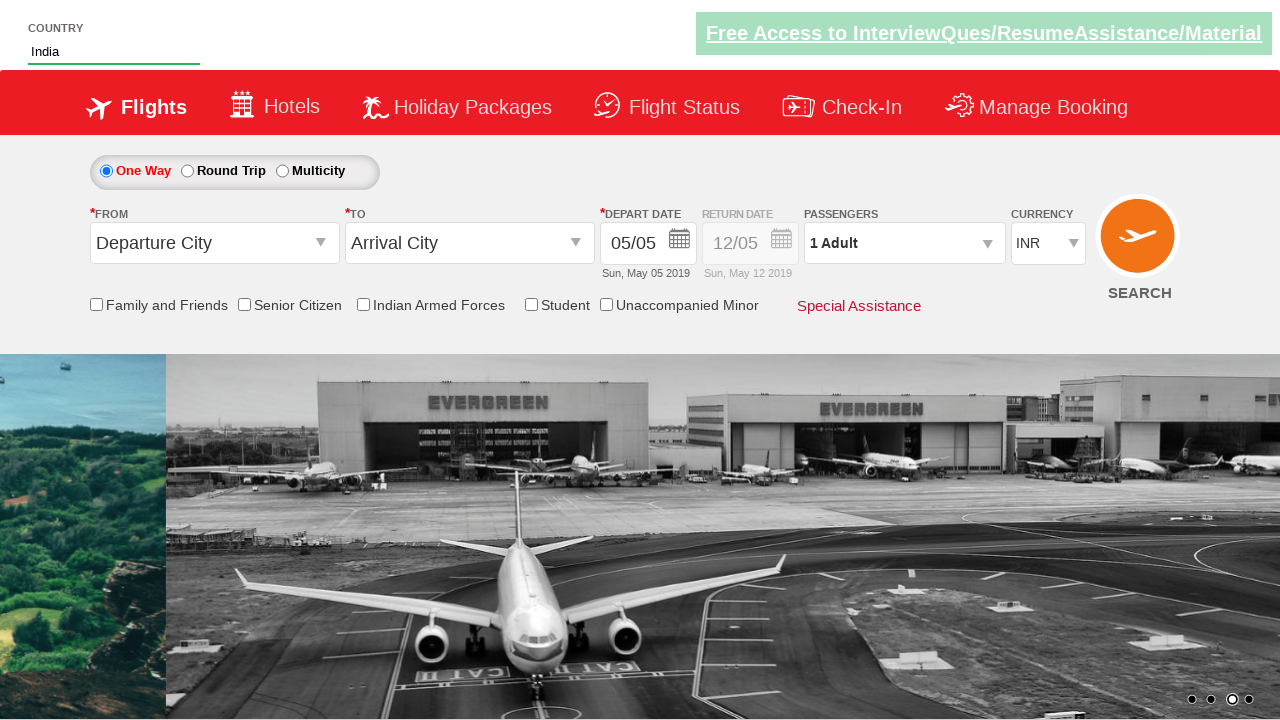